Tests clicking the "Learn more about using Guest mode" link using partial link text matching

Starting URL: https://gmail.com

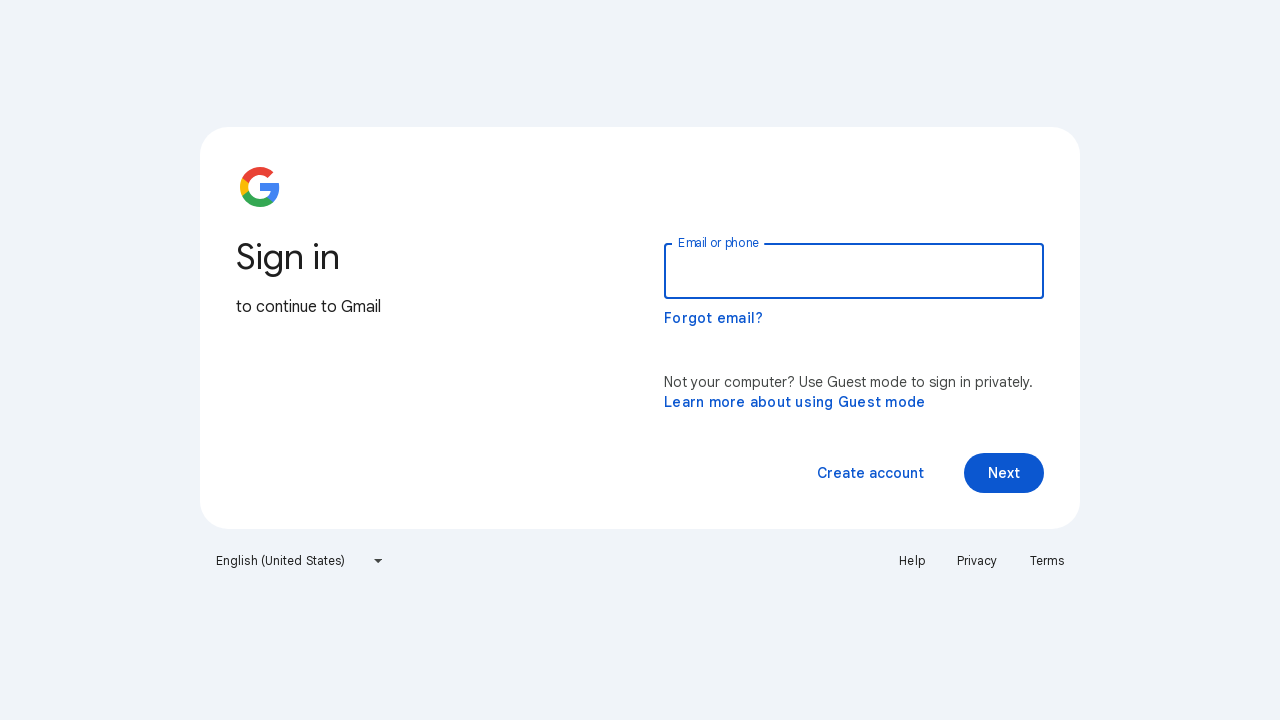

Clicked 'Learn more about using Guest mode' link using partial link text matching at (795, 402) on a:has-text('Learn more about using')
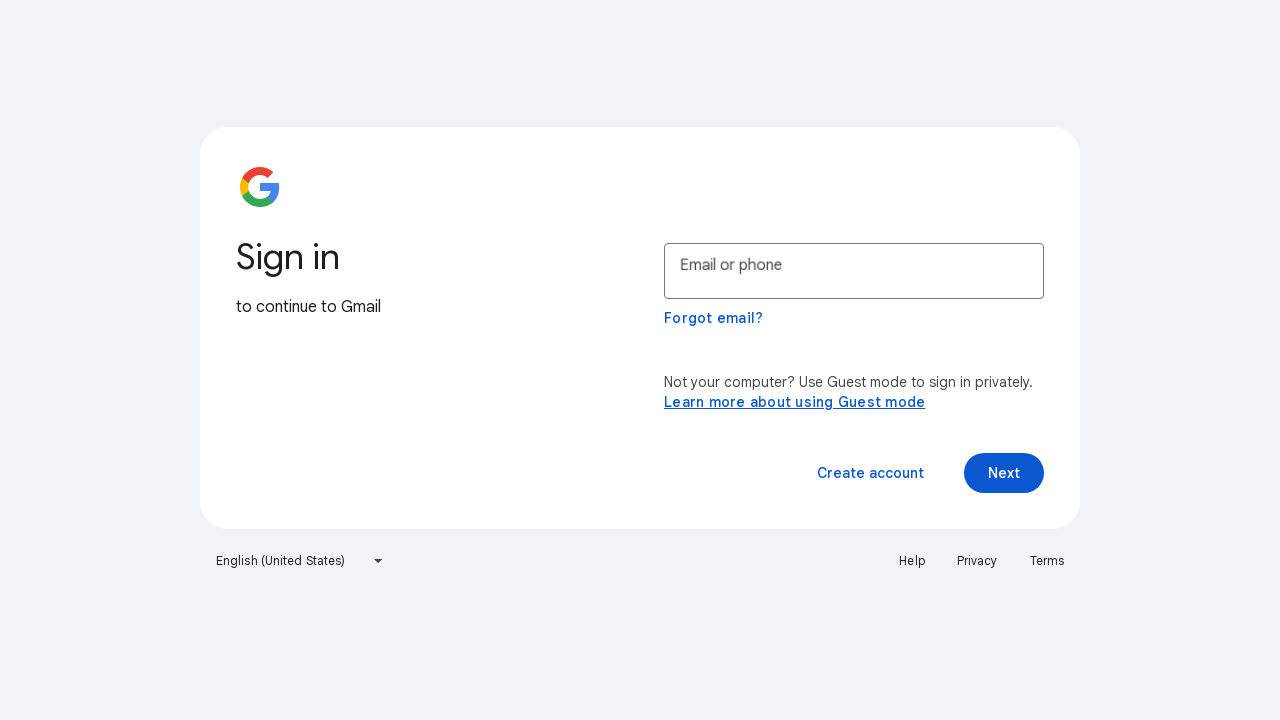

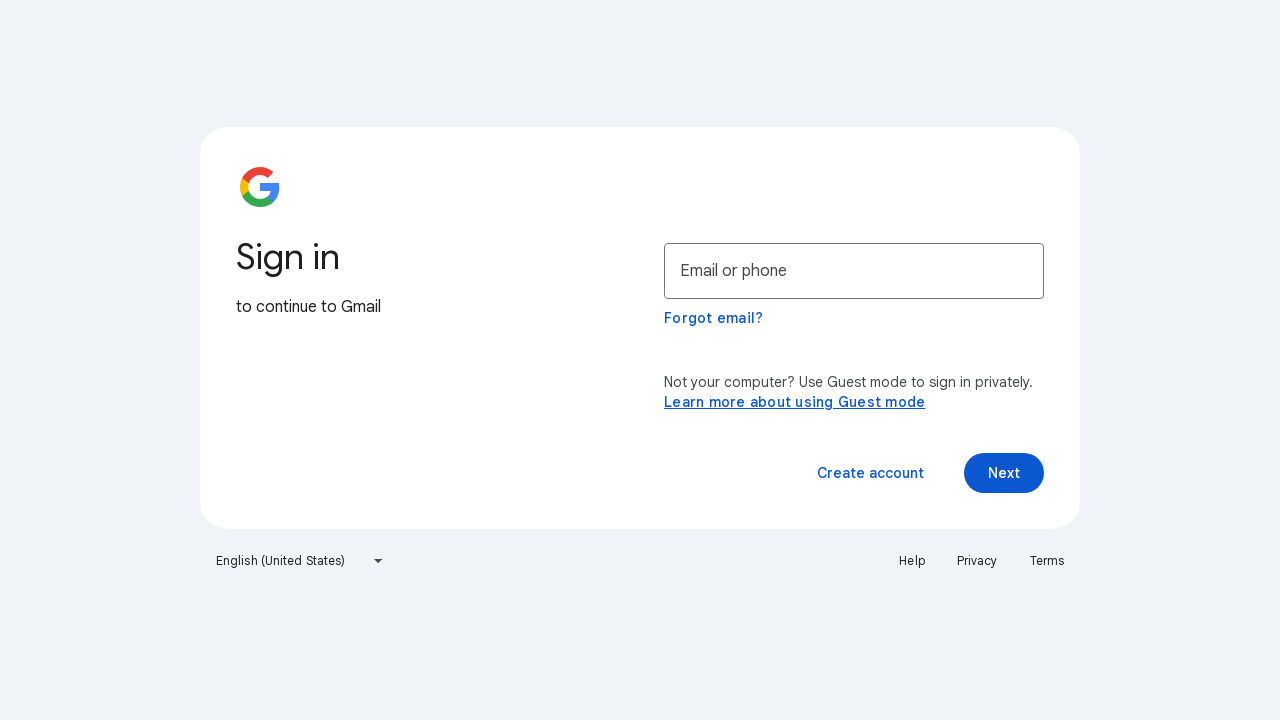